Tests opening a new browser window, navigating to a different URL in that window, and verifying that two window handles exist.

Starting URL: https://the-internet.herokuapp.com/windows

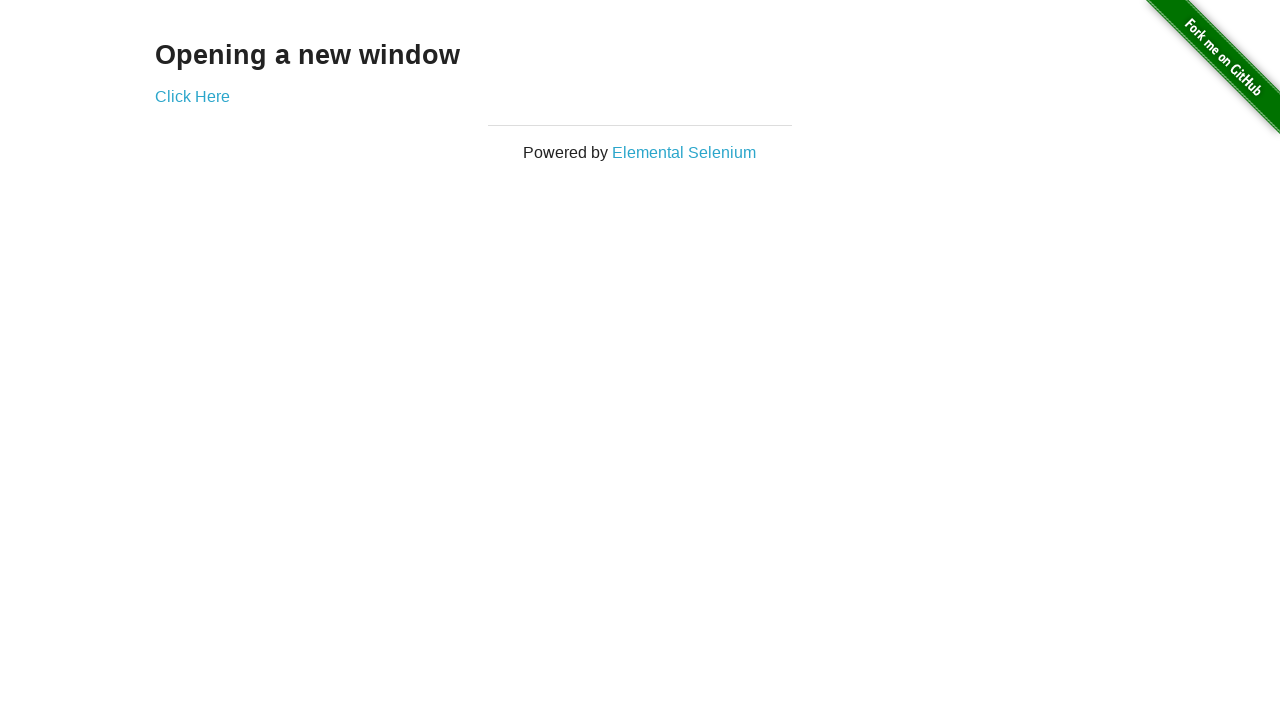

Opened a new browser window/page
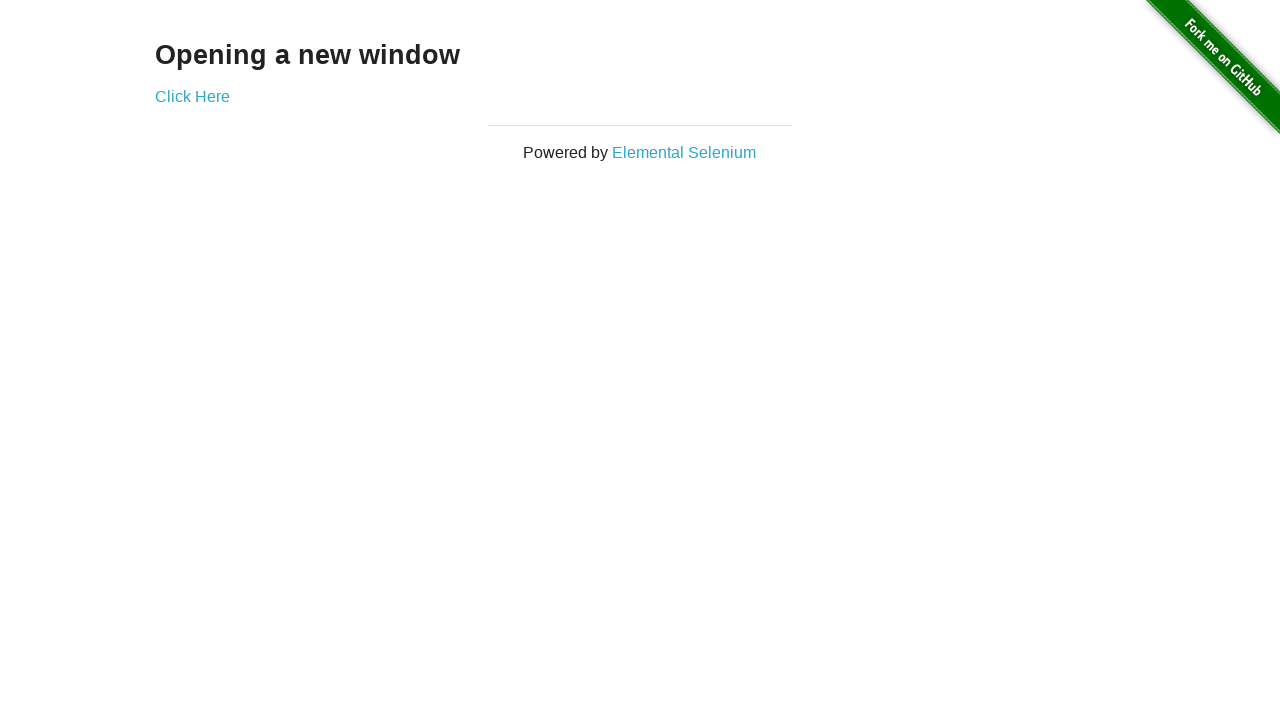

Navigated new window to https://the-internet.herokuapp.com/typos
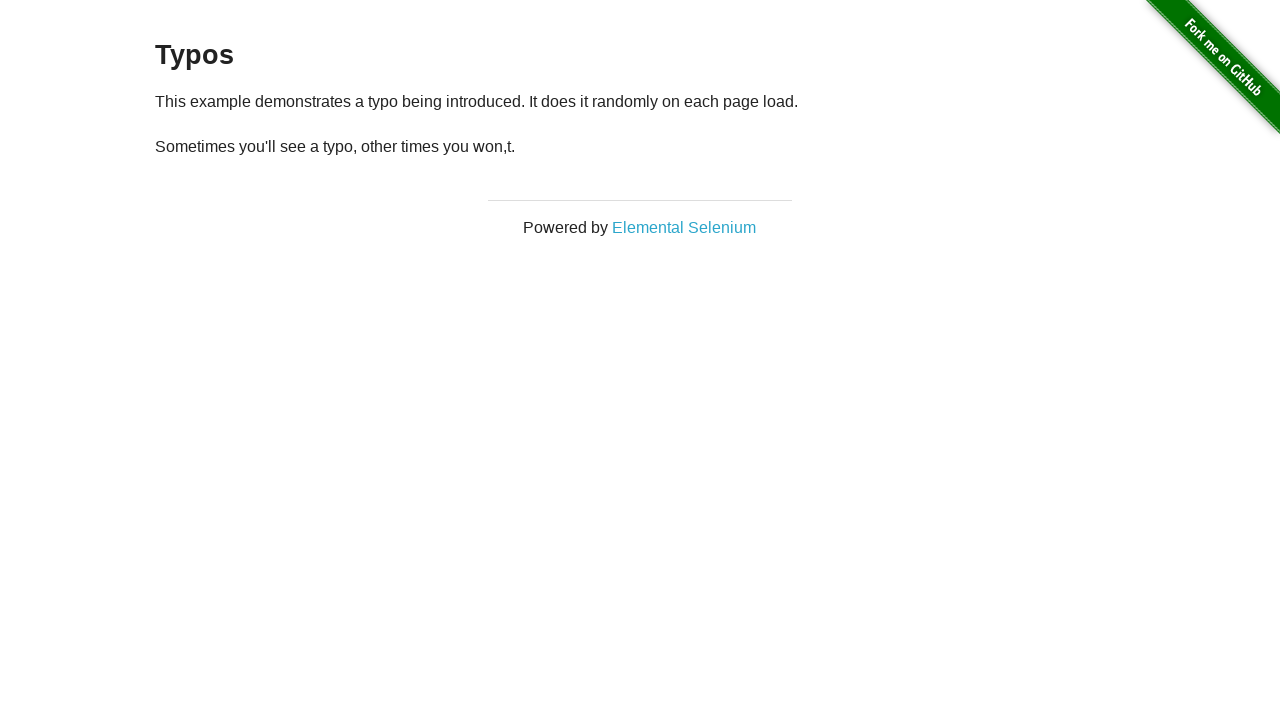

Verified that 2 browser windows/pages are open
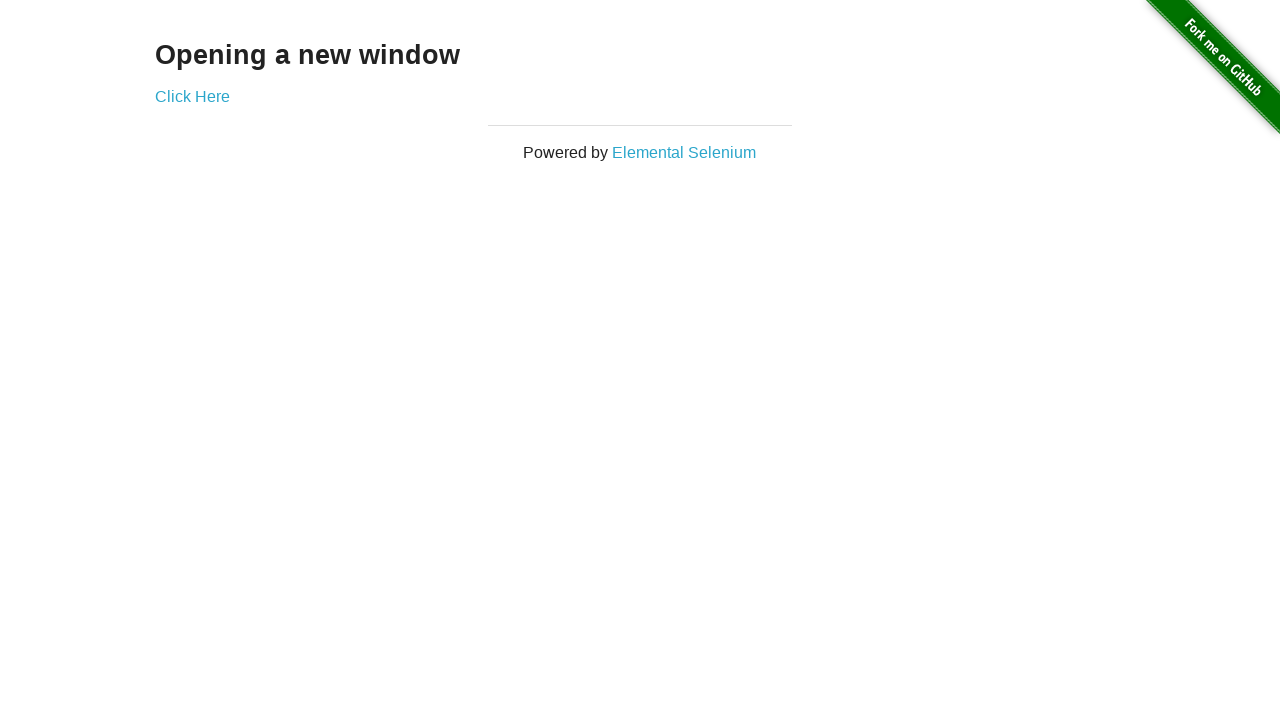

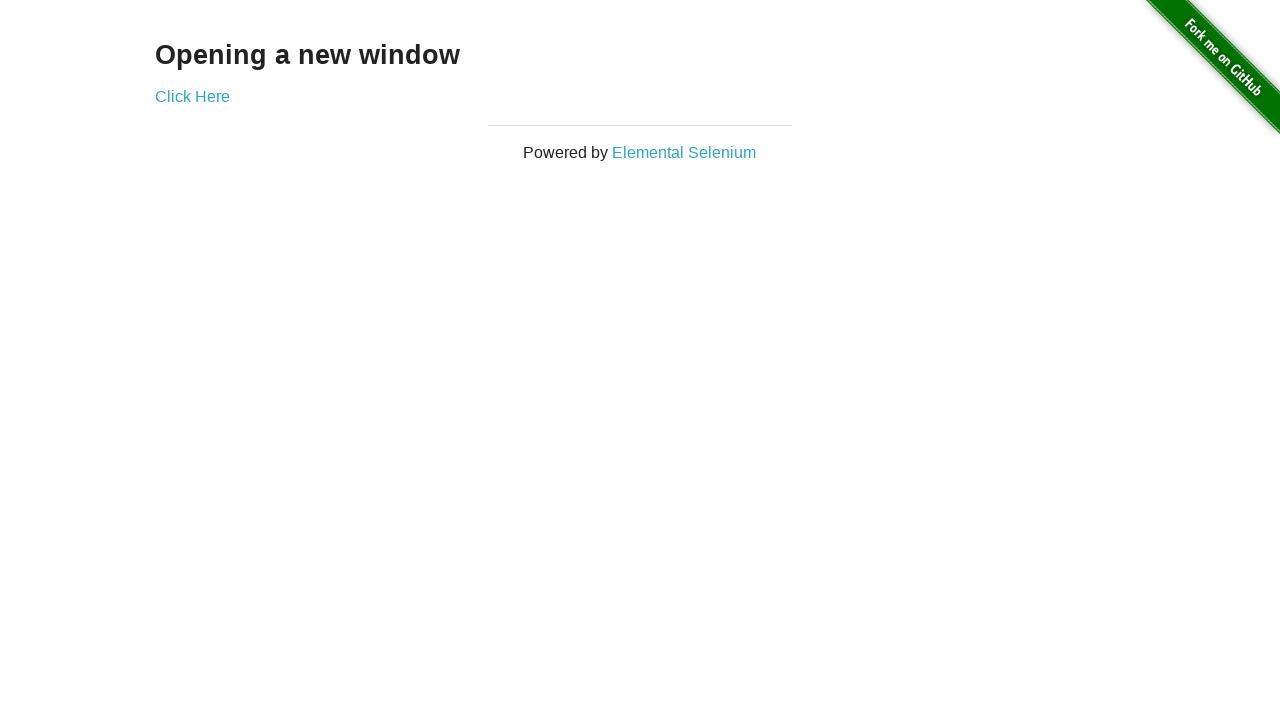